Navigates to TestingBot website and performs an accessibility check using the page content

Starting URL: https://testingbot.com

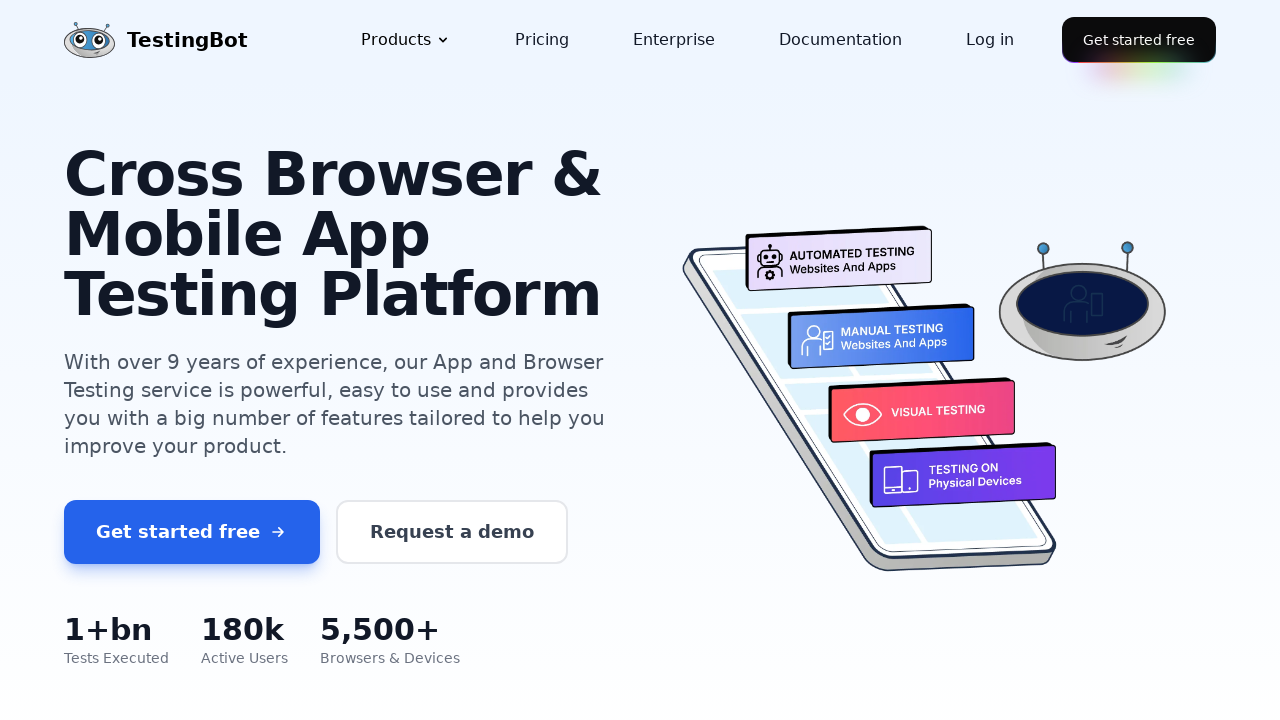

Waited for page to reach networkidle state
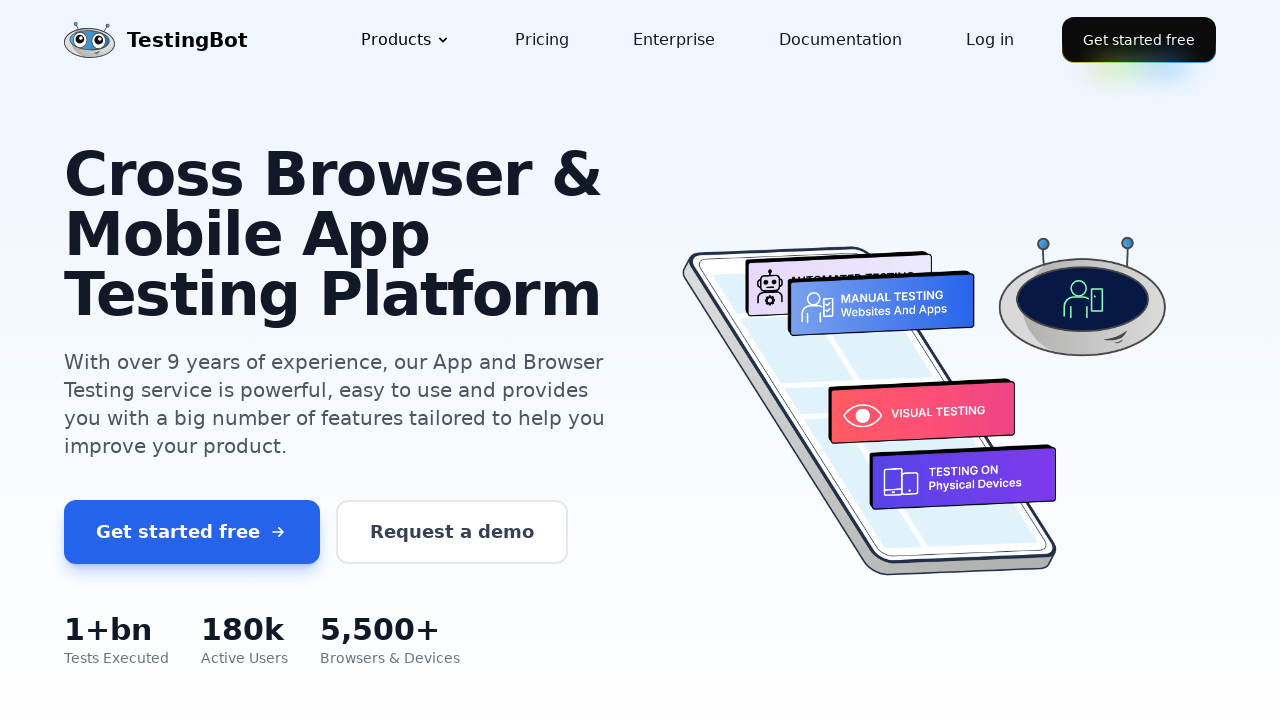

Verified body element is present on TestingBot website
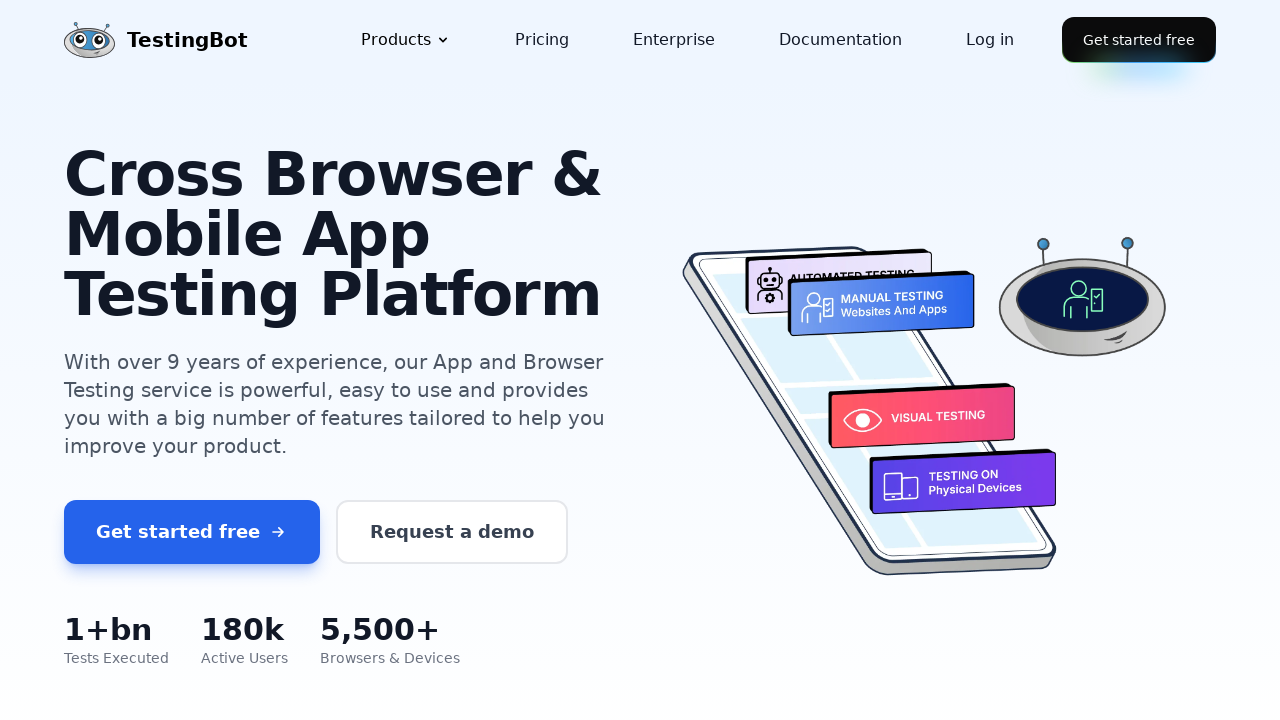

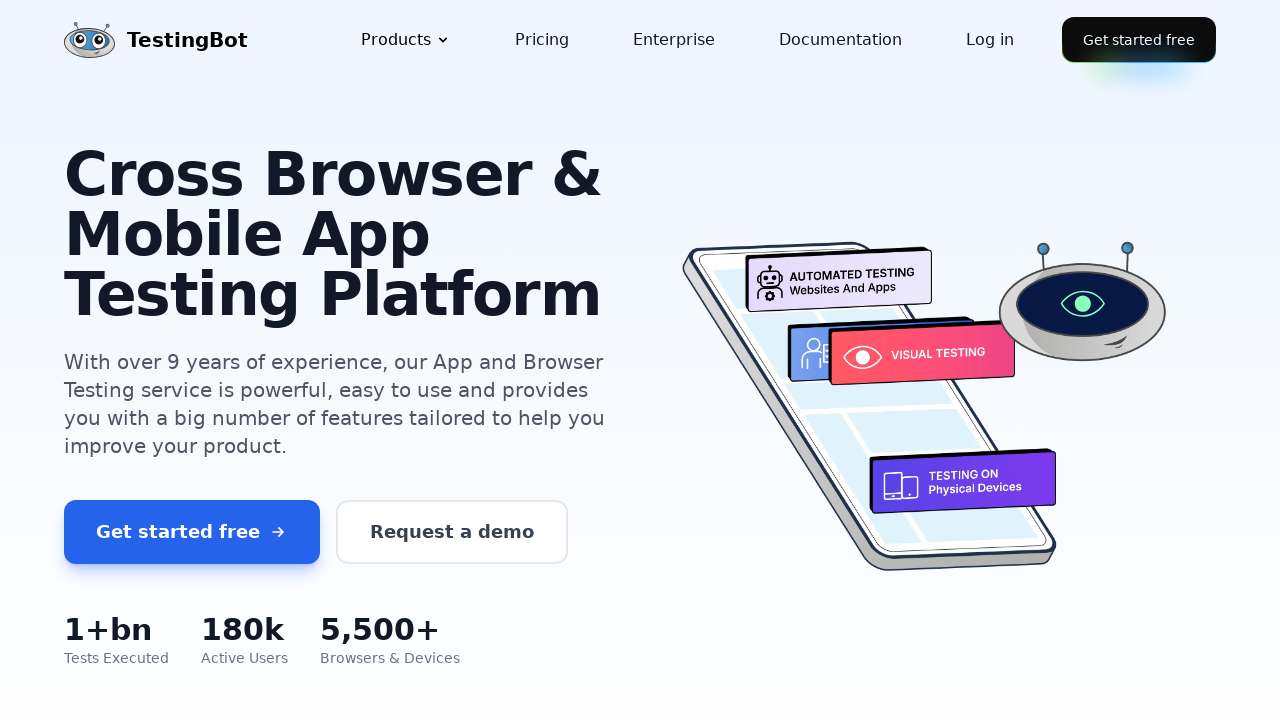